Tests right-click context menu functionality by performing a context click, navigating through menu items with arrow keys, and handling the resulting alert

Starting URL: https://swisnl.github.io/jQuery-contextMenu/demo.html

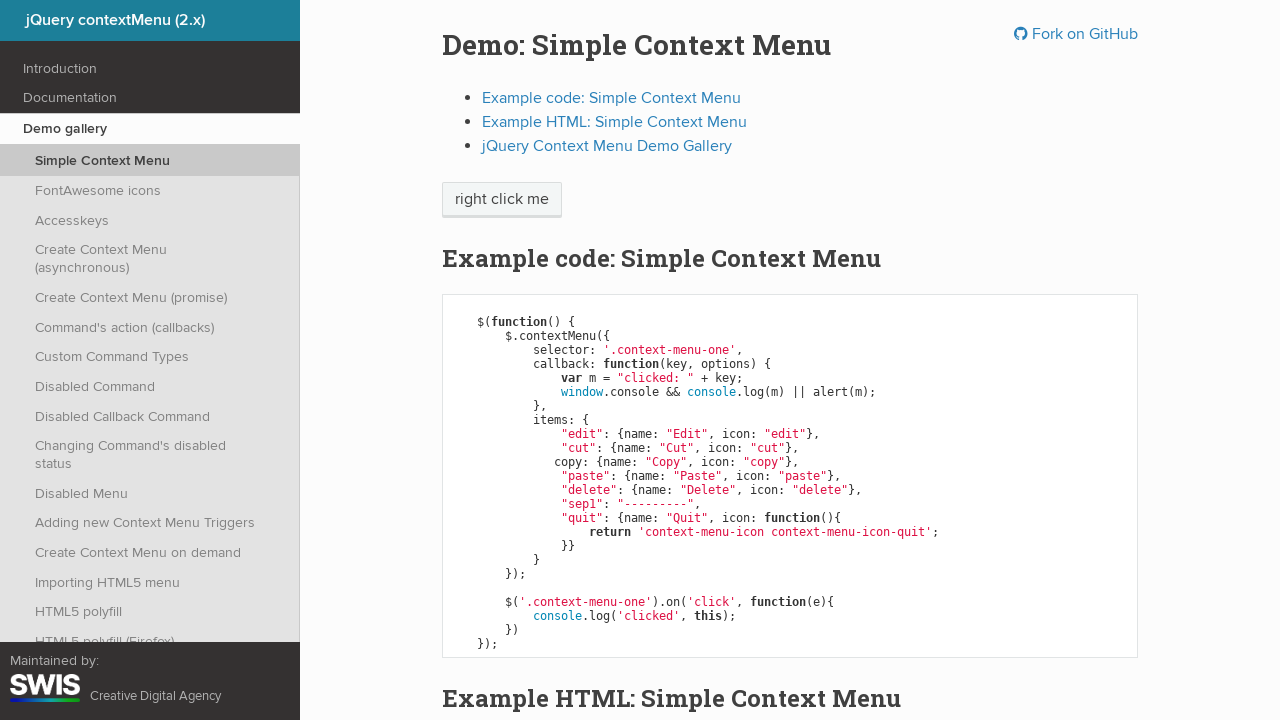

Right-clicked on 'right click me' element to open context menu at (502, 200) on //span[.='right click me']
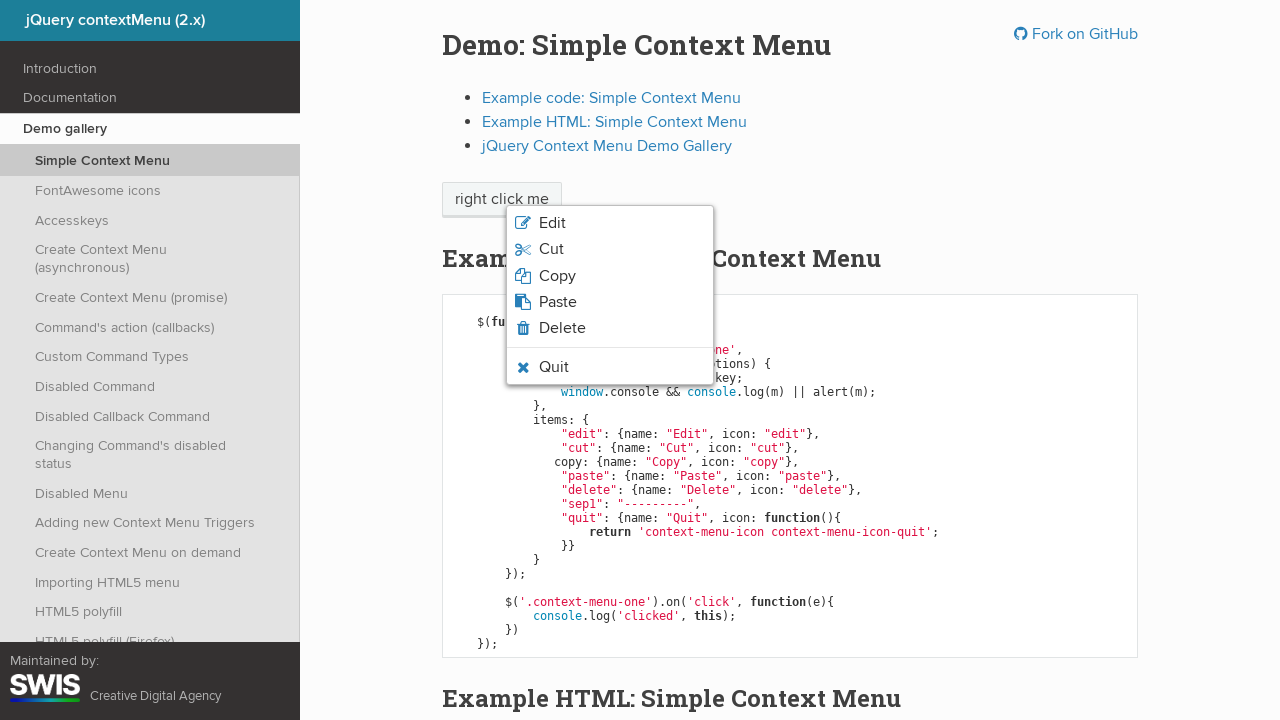

Pressed ArrowDown to navigate down in context menu (1st time)
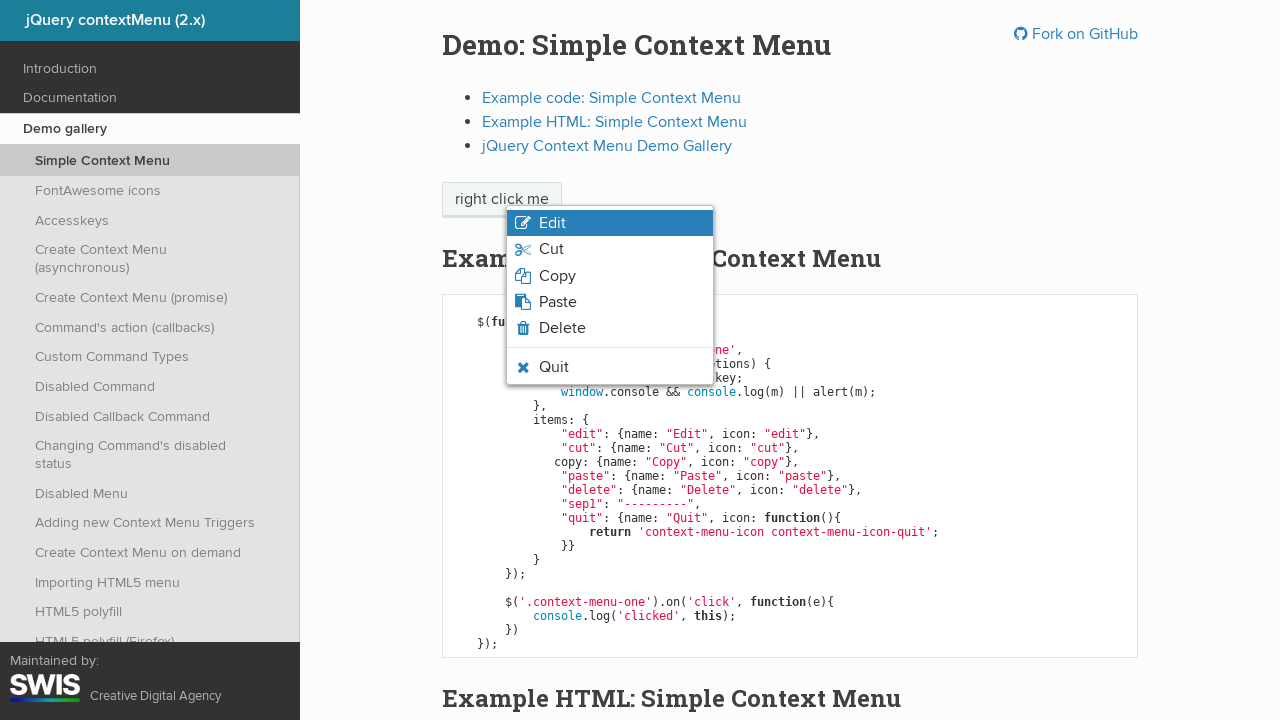

Pressed ArrowDown to navigate down in context menu (2nd time)
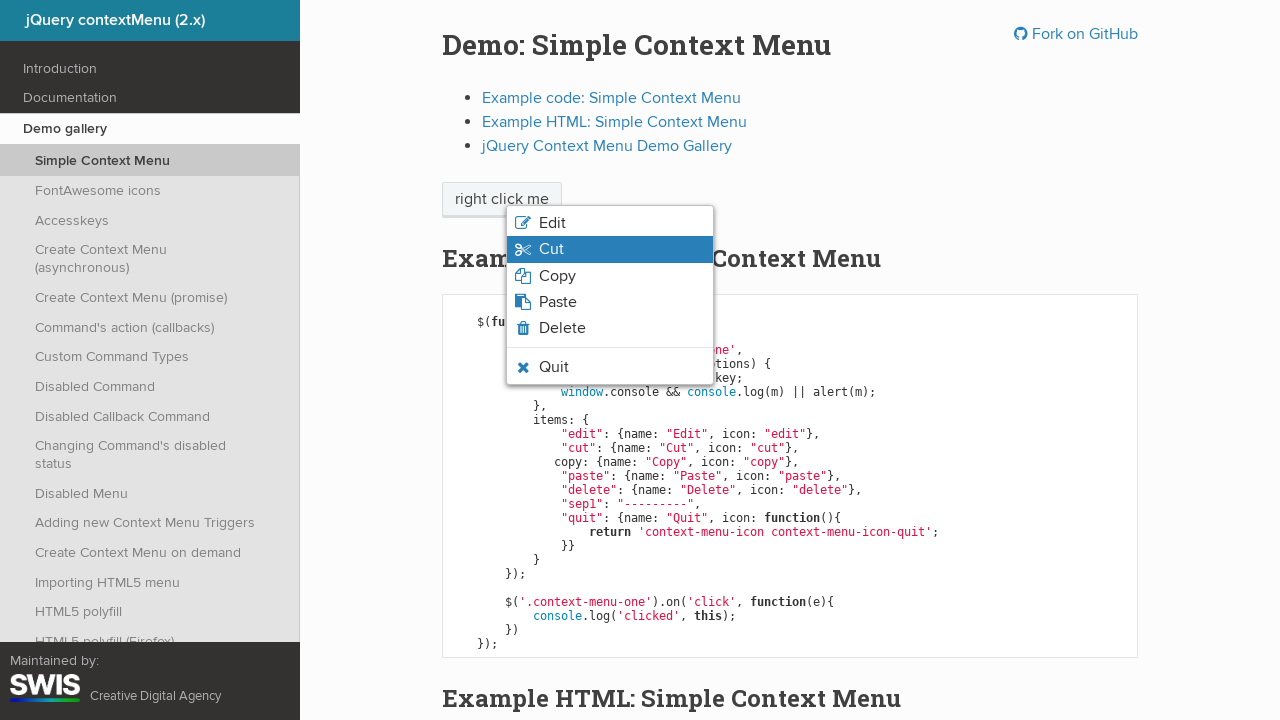

Pressed ArrowDown to navigate down in context menu (3rd time)
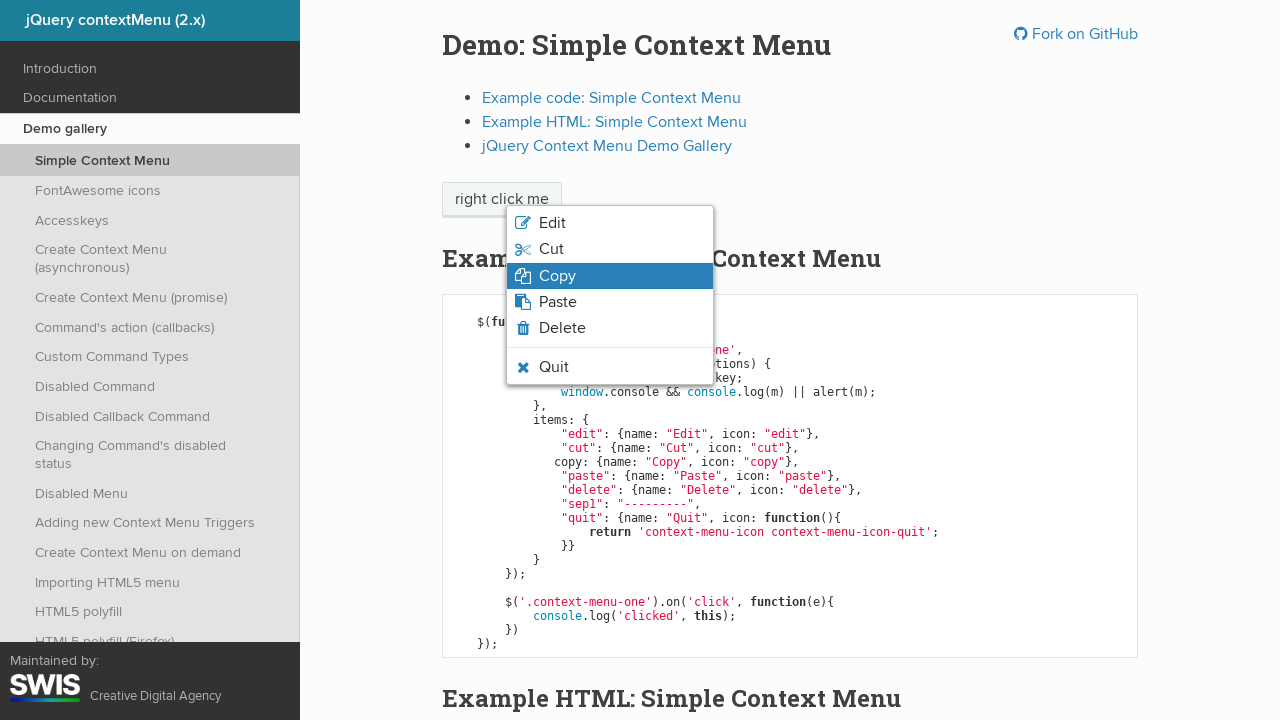

Pressed Enter to select the highlighted menu item
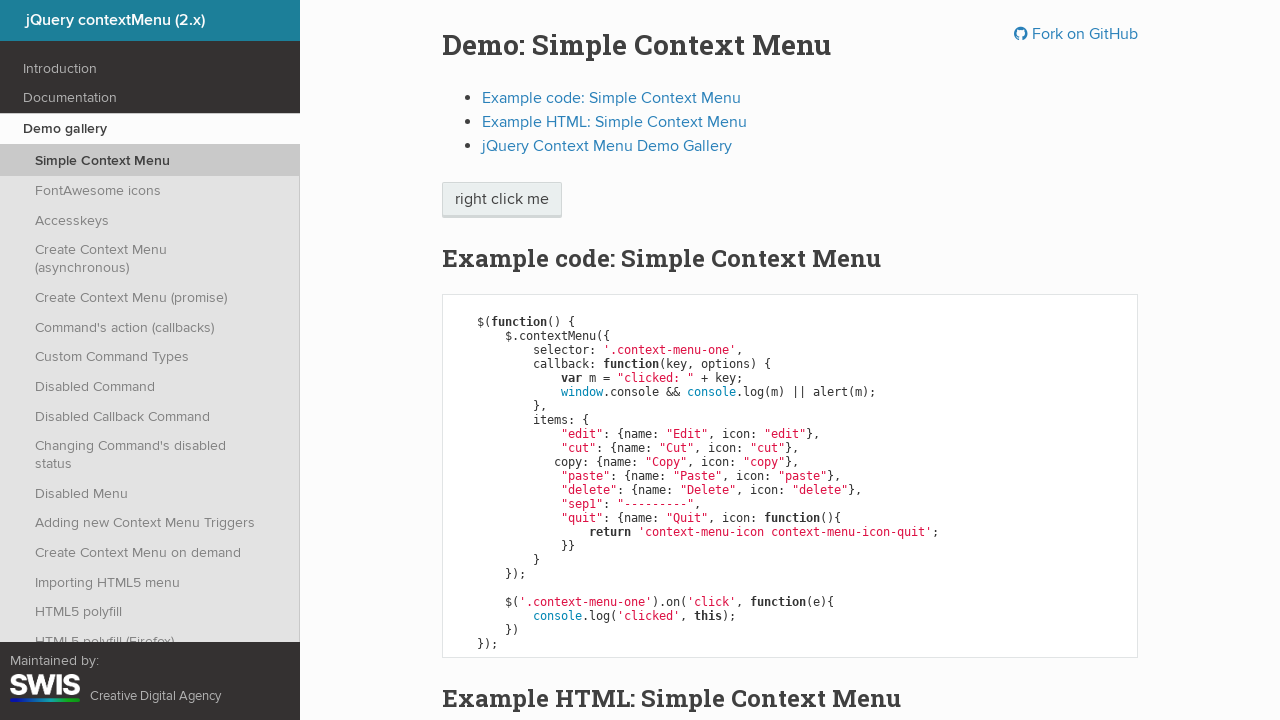

Set up dialog handler to accept alert dialogs
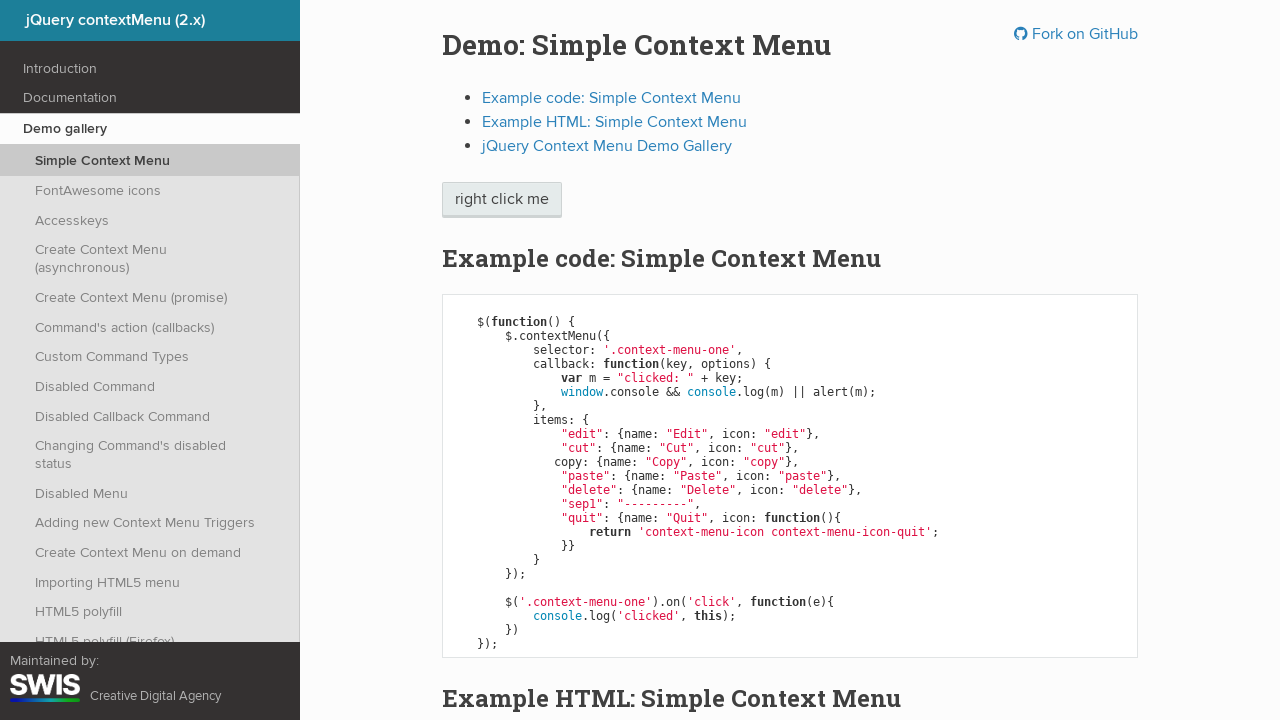

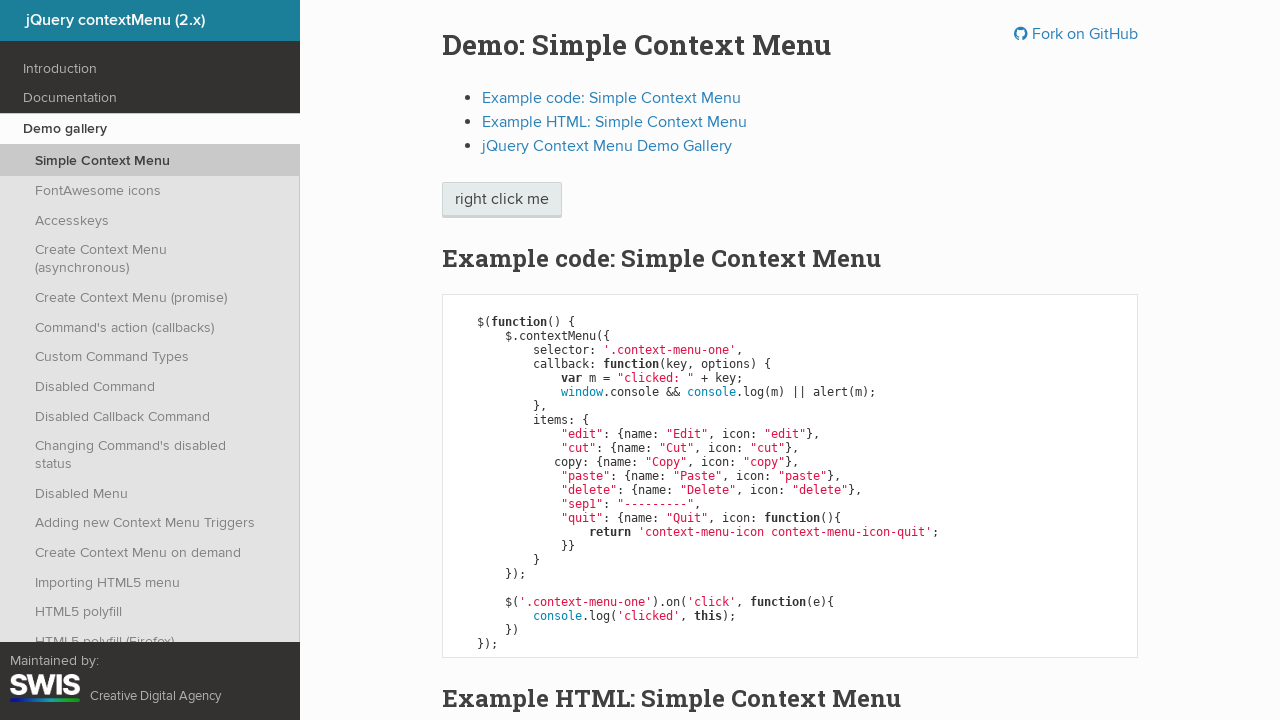